Tests checkbox selection and date picker functionality on a travel booking form, verifying that checkboxes can be toggled and that selecting a return date enables the corresponding UI element

Starting URL: https://rahulshettyacademy.com/dropdownsPractise/

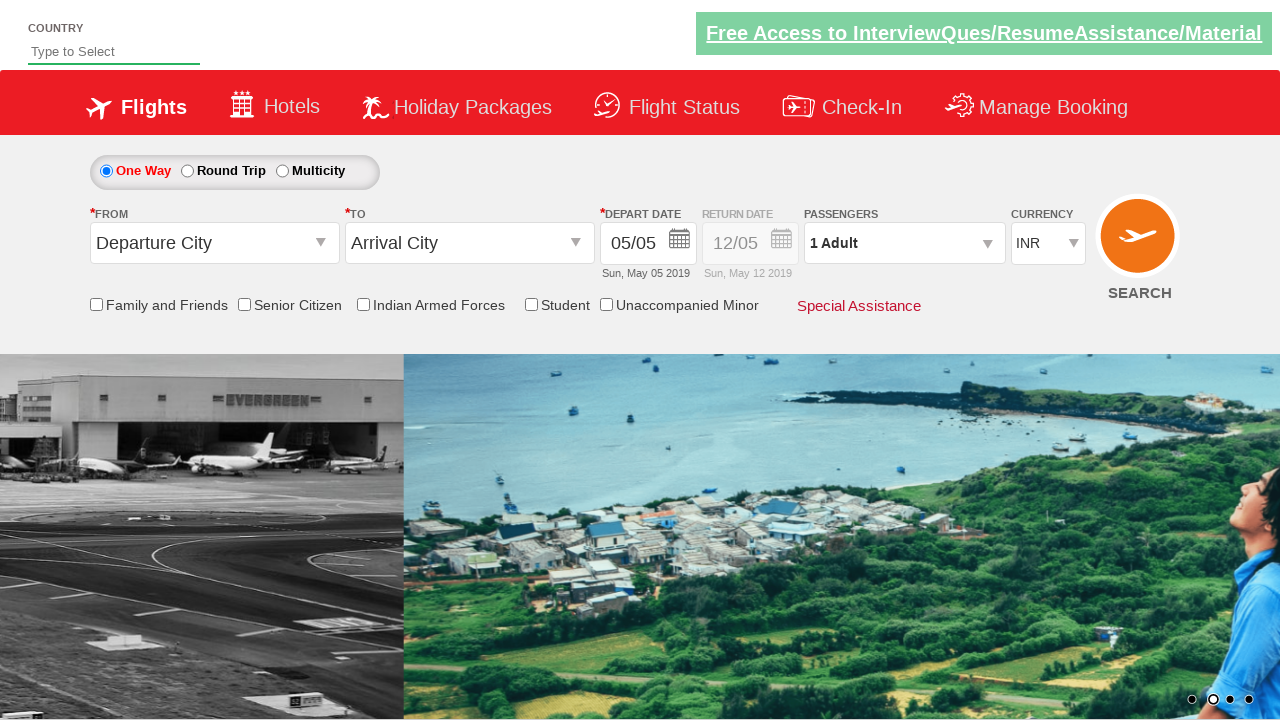

Verified senior citizen checkbox is not selected initially
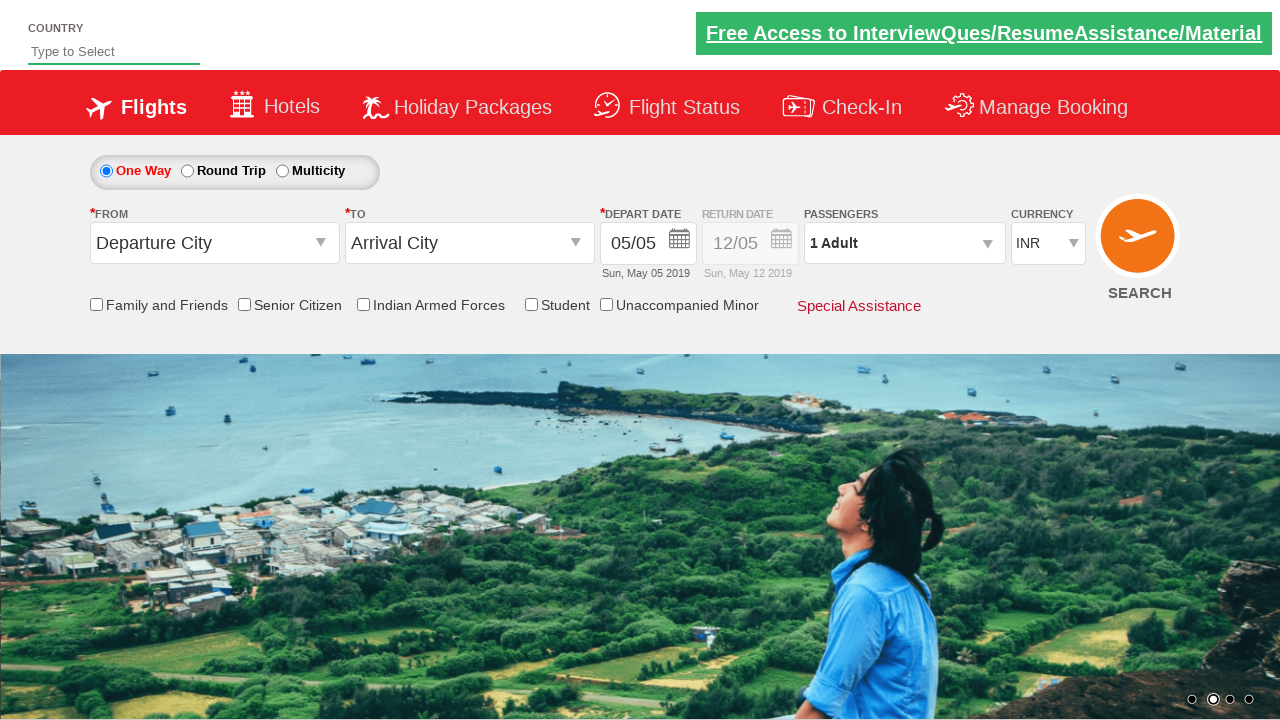

Clicked senior citizen discount checkbox at (244, 304) on #ctl00_mainContent_chk_SeniorCitizenDiscount
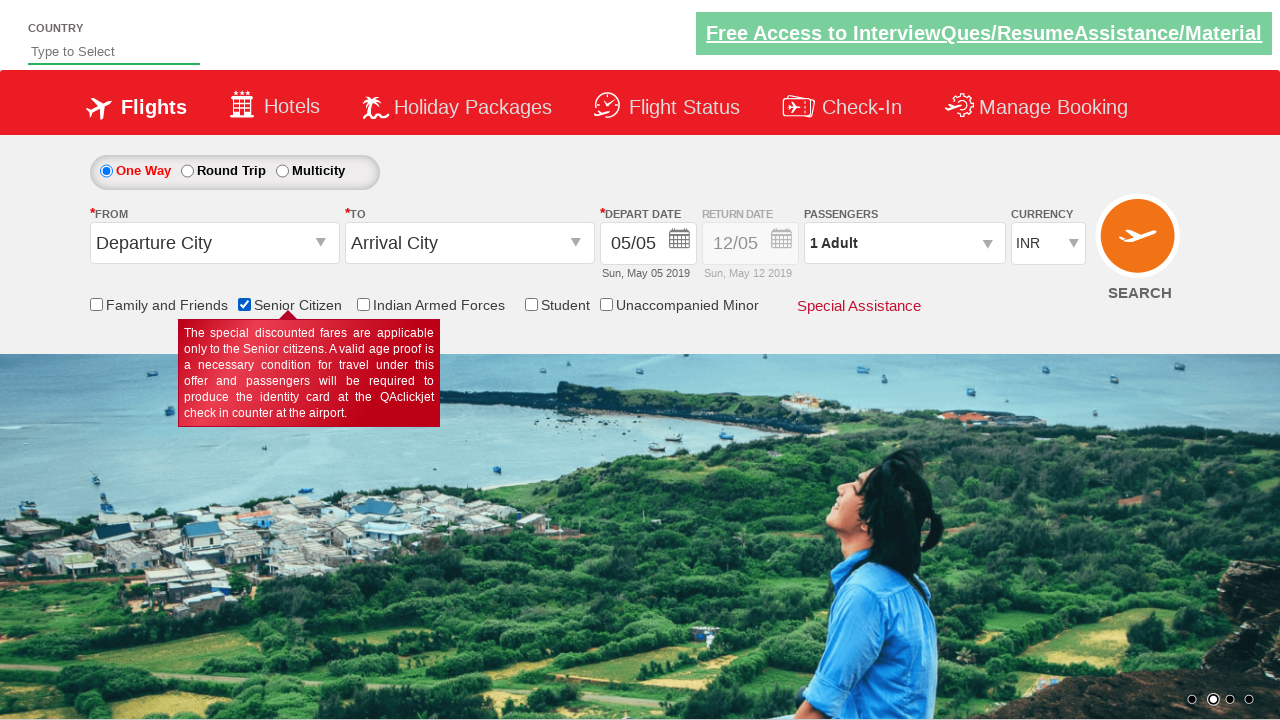

Verified senior citizen checkbox is now selected
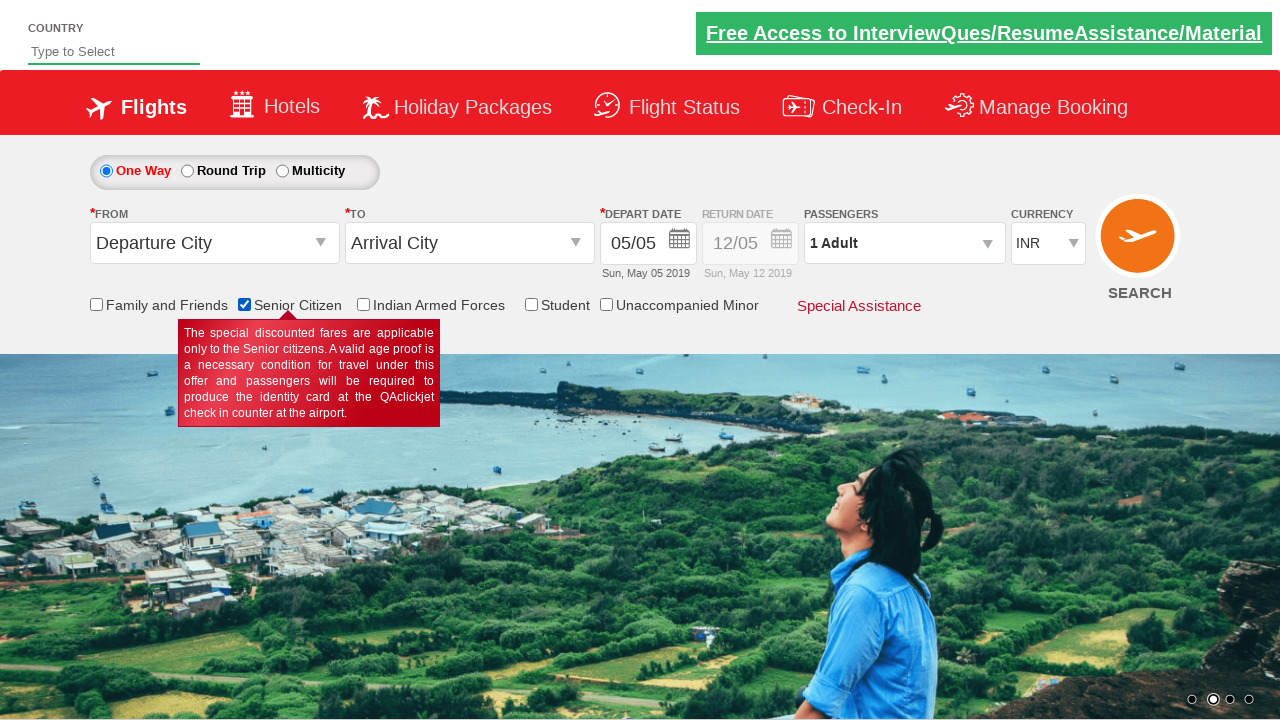

Retrieved initial style of return date div
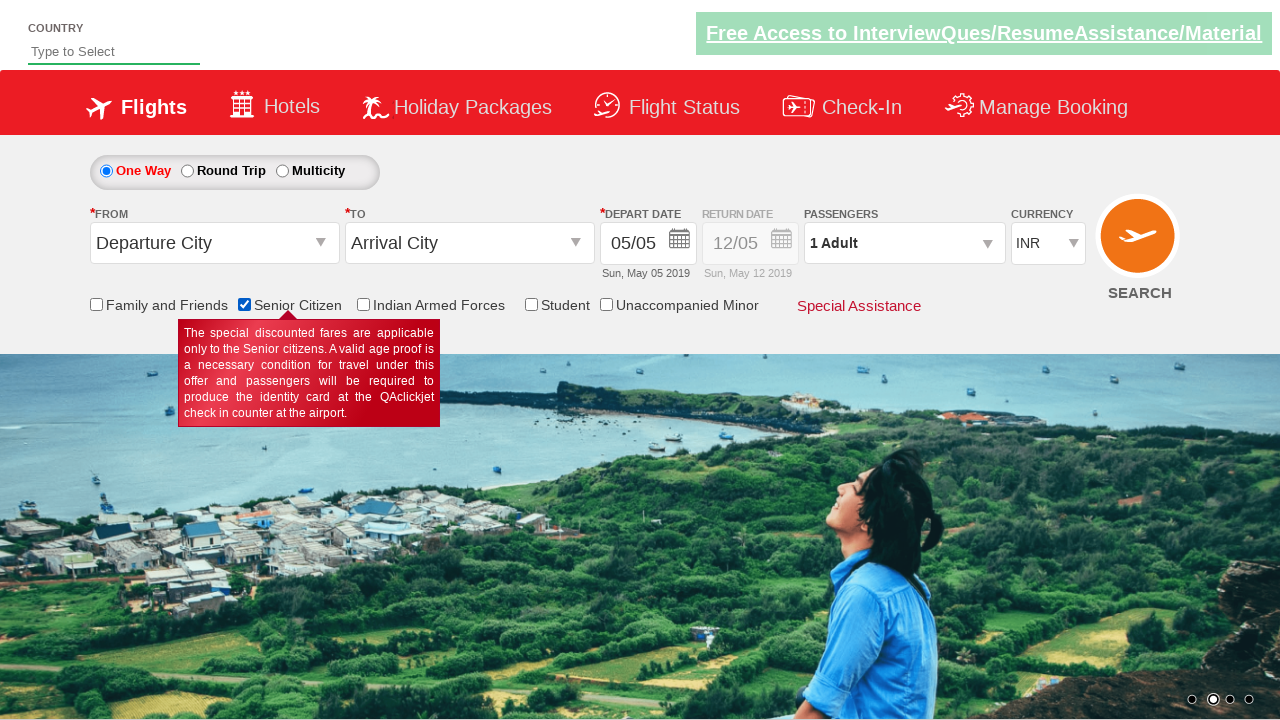

Clicked return date field to open date picker at (750, 244) on #ctl00_mainContent_view_date2
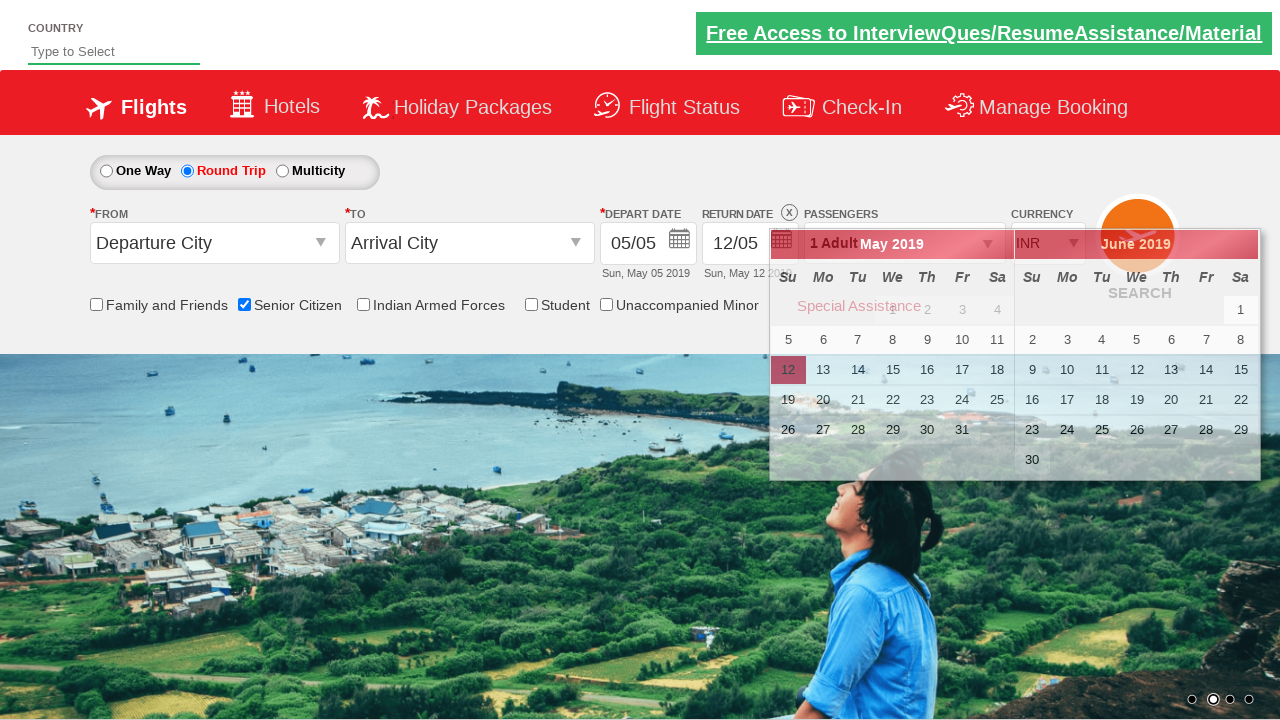

Retrieved updated style of return date div after clicking
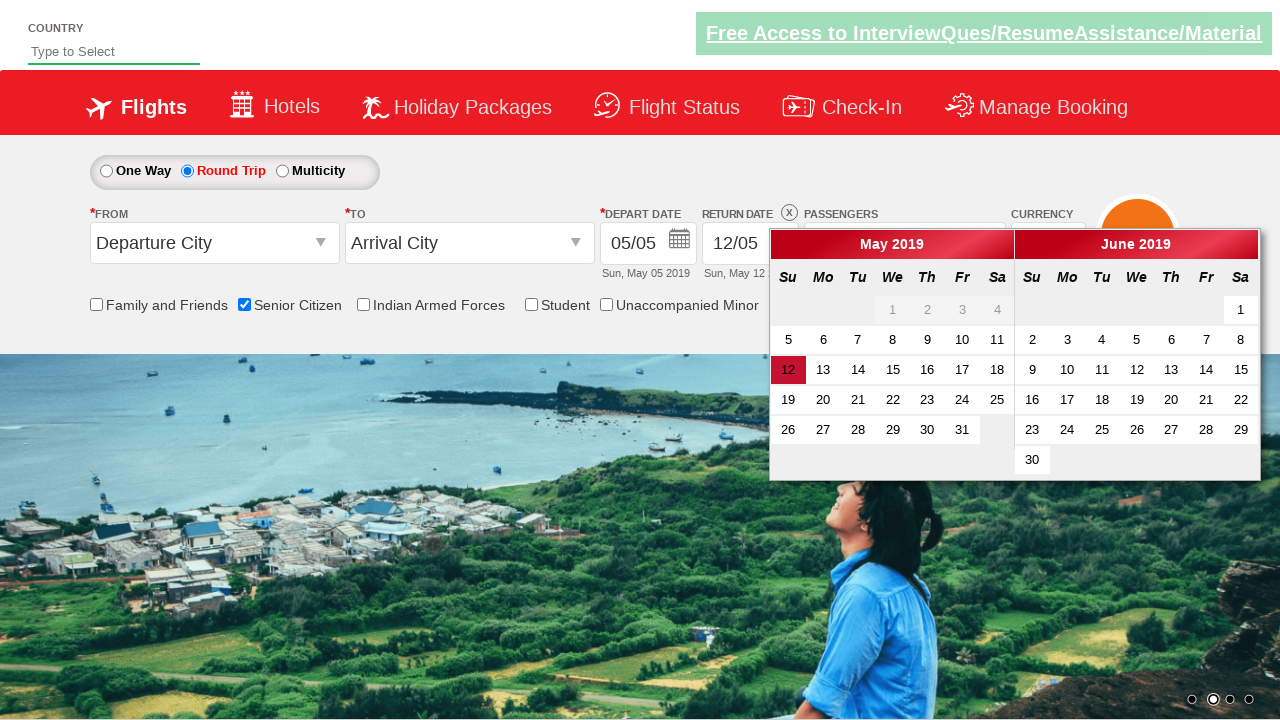

Verified return date div style changed to enabled state with opacity 1
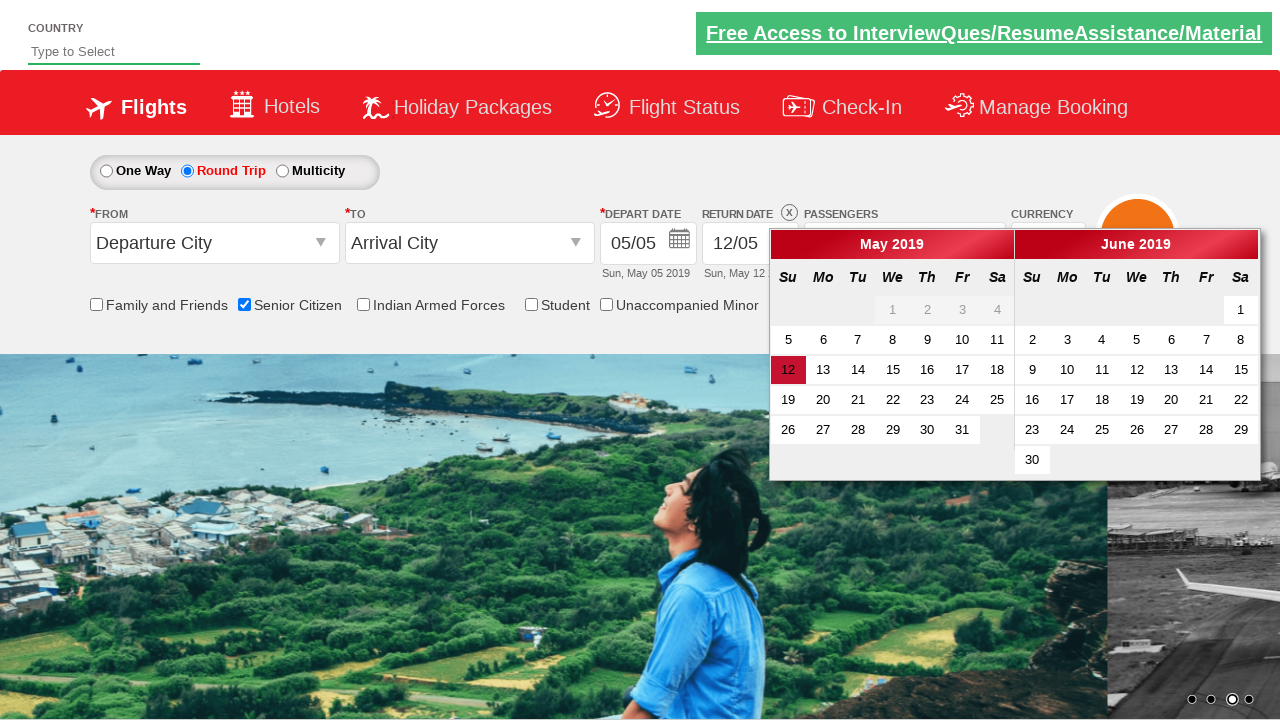

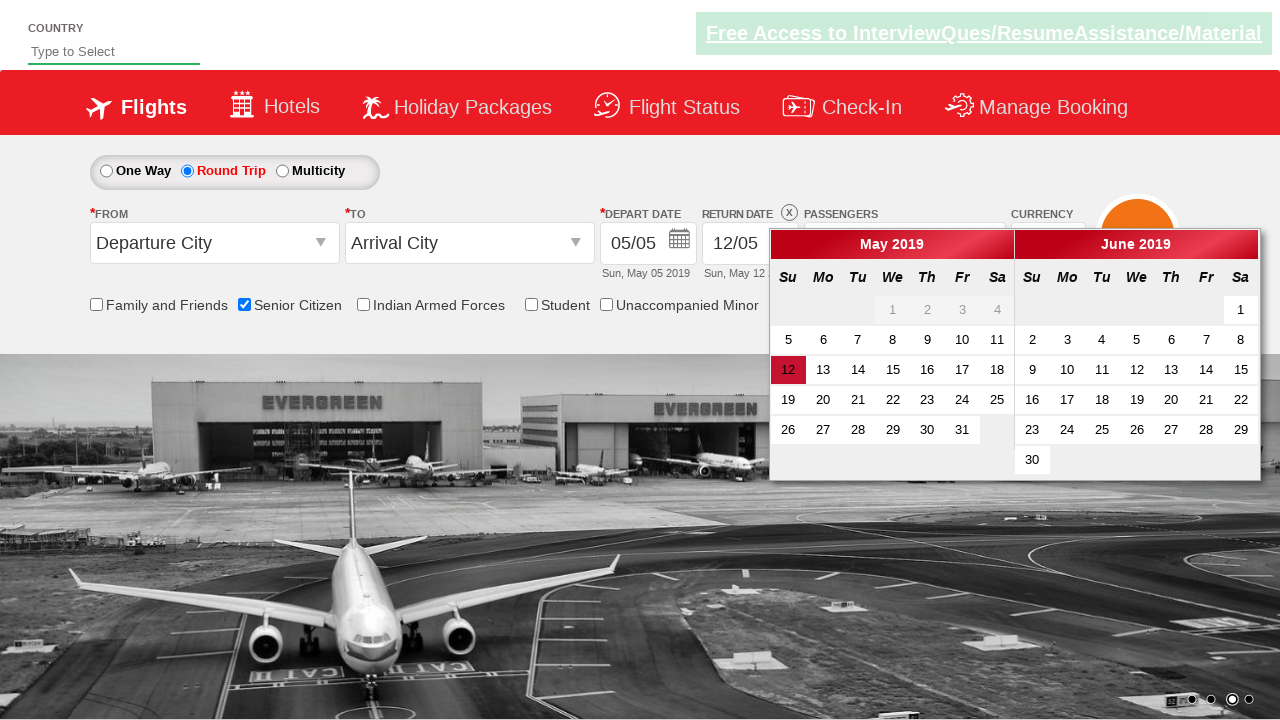